Tests Bootstrap modal functionality by clicking a button to trigger a modal dialog and checking for popup elements on the page

Starting URL: https://www.lambdatest.com/selenium-playground/bootstrap-modal-demo

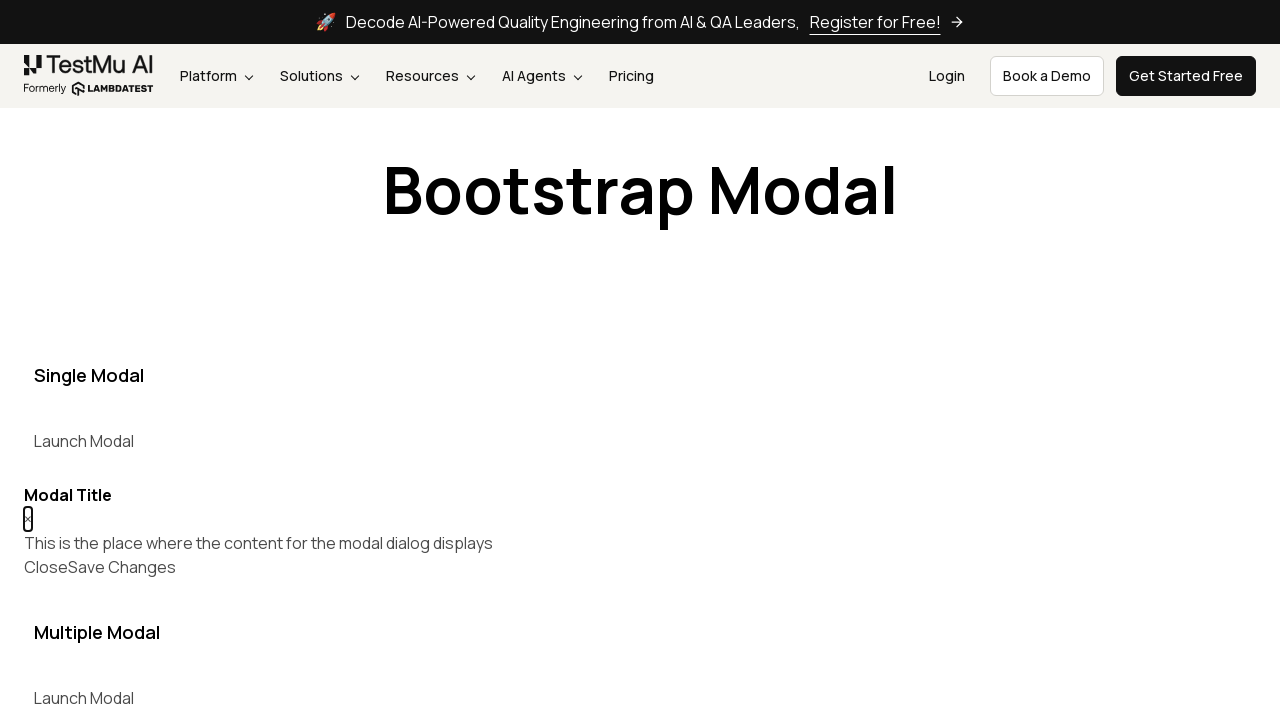

Clicked button to trigger modal dialog at (84, 441) on [data-target="#myModal"]
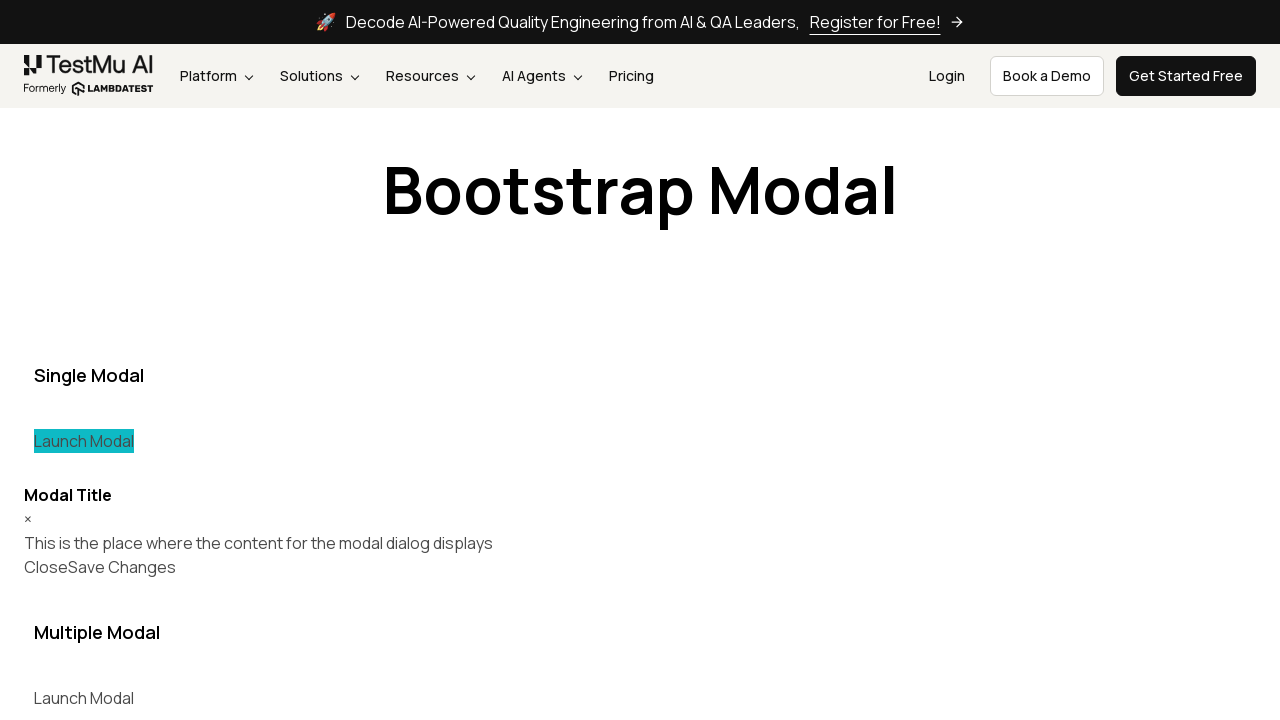

Modal dialog appeared on page
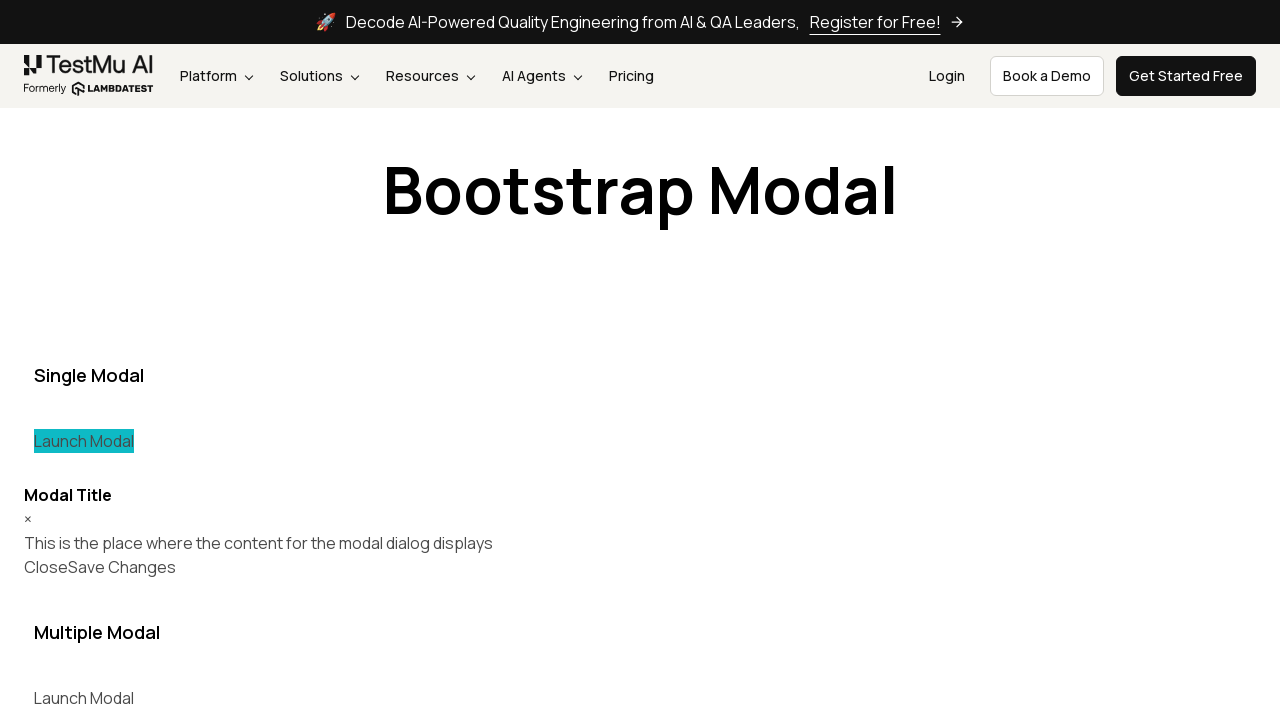

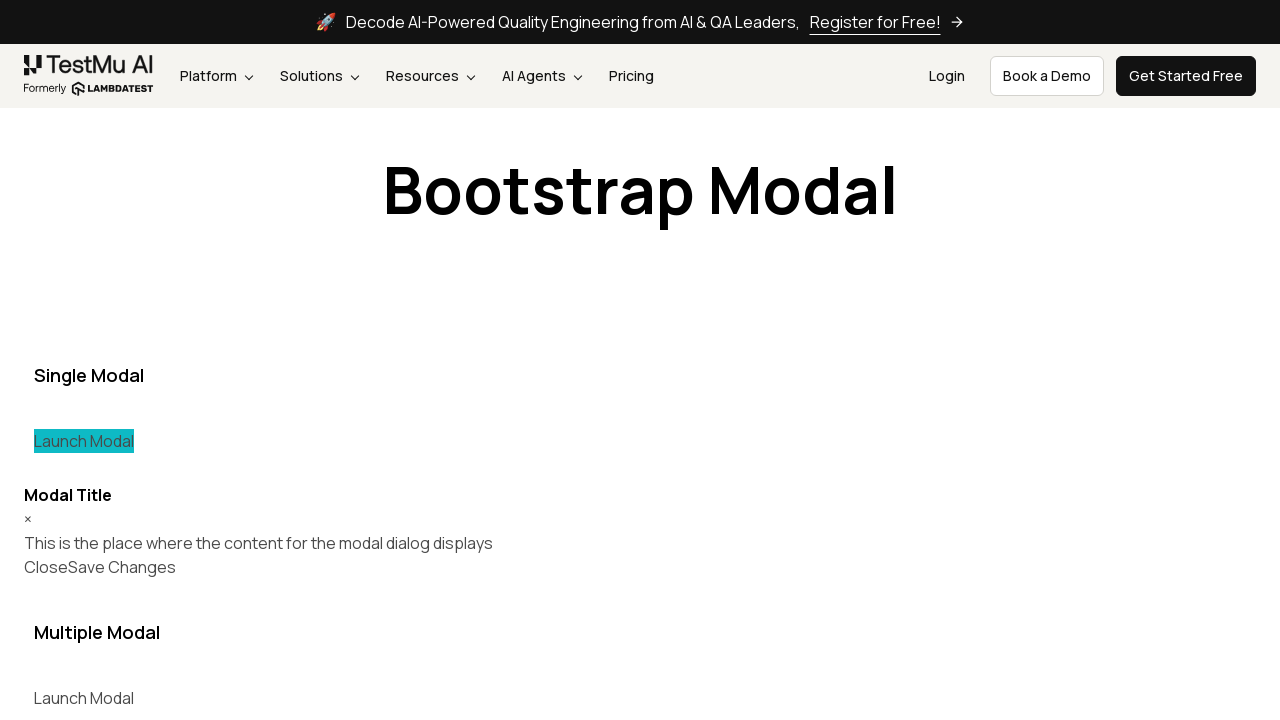